Tests dynamic loading page with sufficient wait time to ensure the loading completes and text appears

Starting URL: https://automationfc.github.io/dynamic-loading/

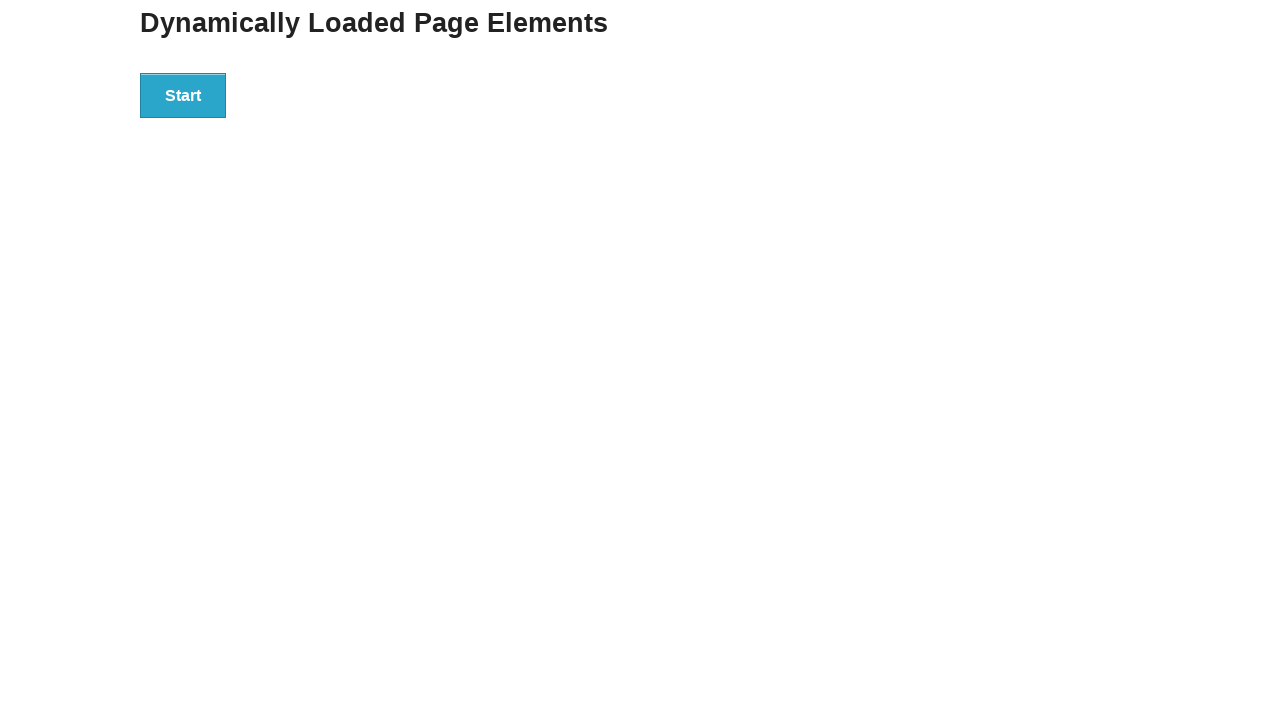

Clicked start button to trigger dynamic loading at (183, 95) on xpath=//div[@id='start']/button
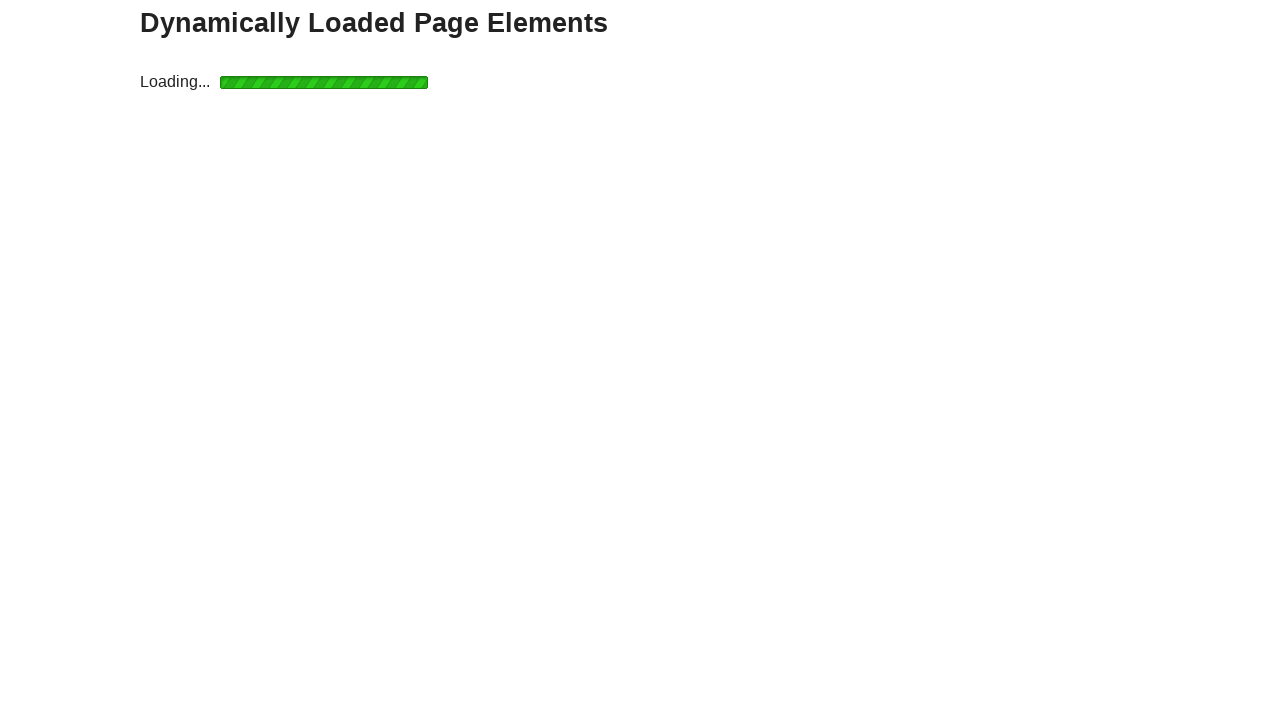

Waited for text to appear after dynamic loading completed
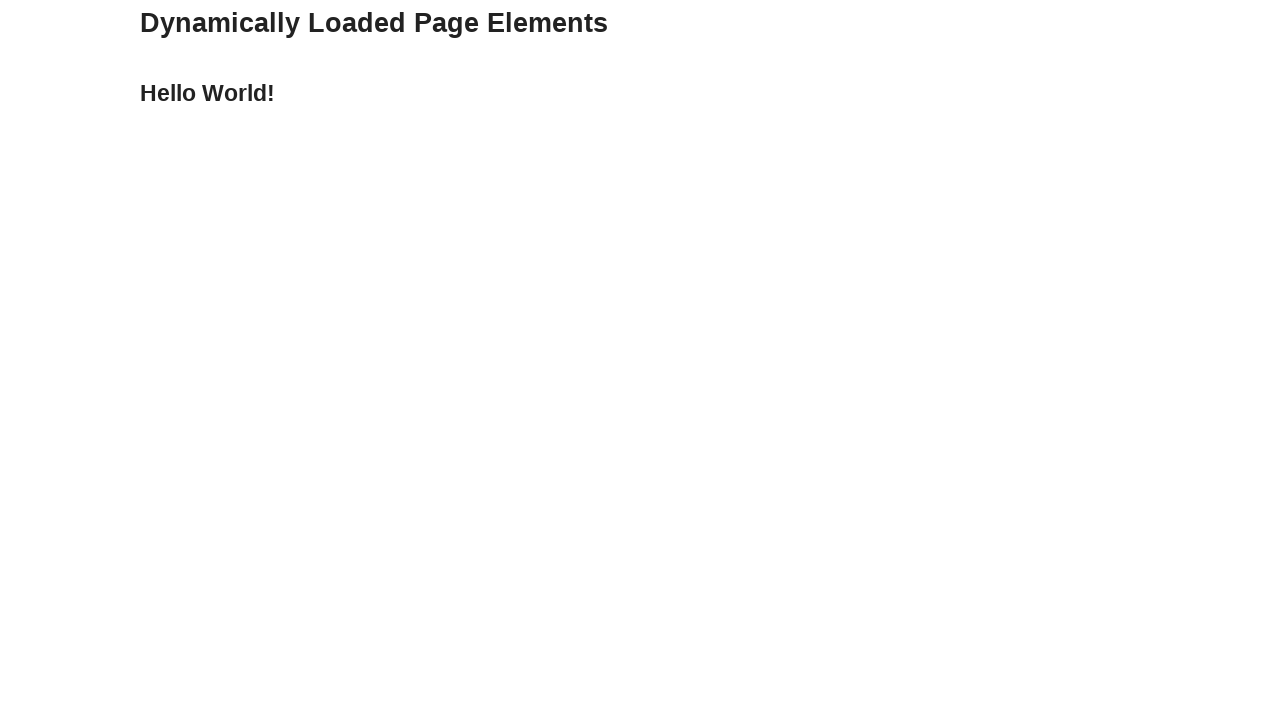

Verified loaded text content equals 'Hello World!'
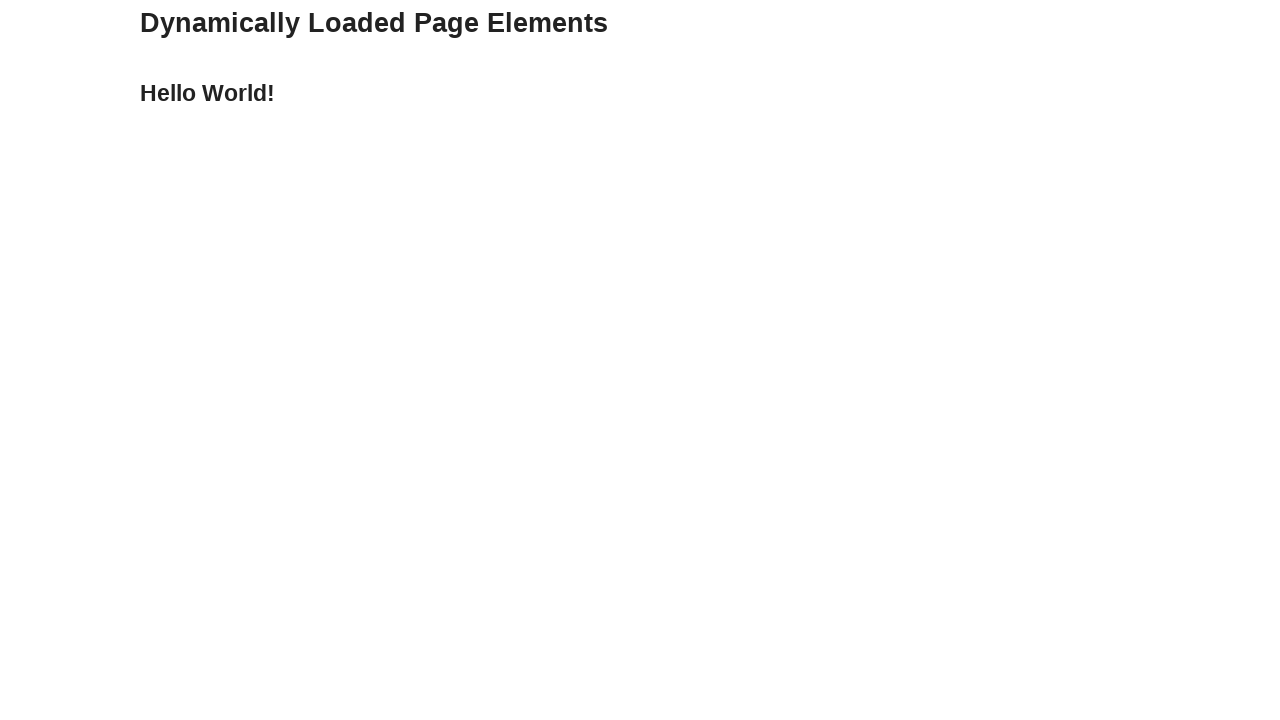

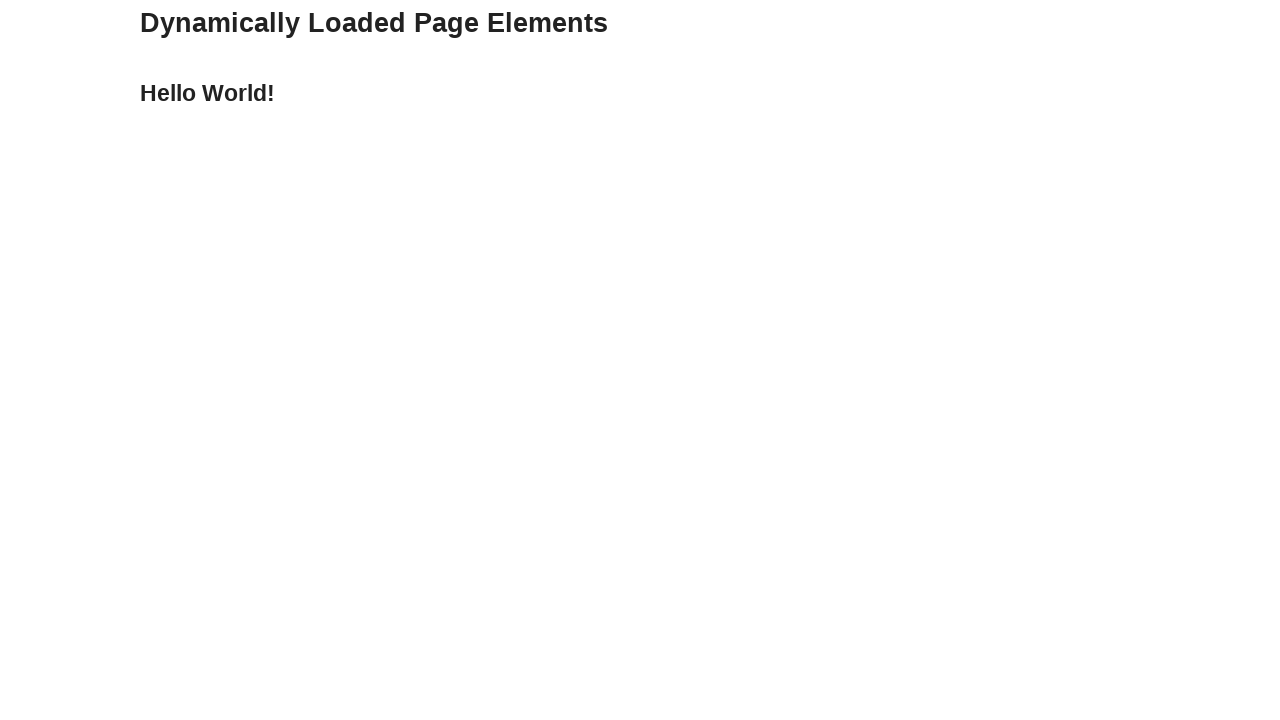